Fills out a practice form on DemoQA website with personal information including name, email, gender, phone number, and date of birth

Starting URL: https://demoqa.com/automation-practice-form

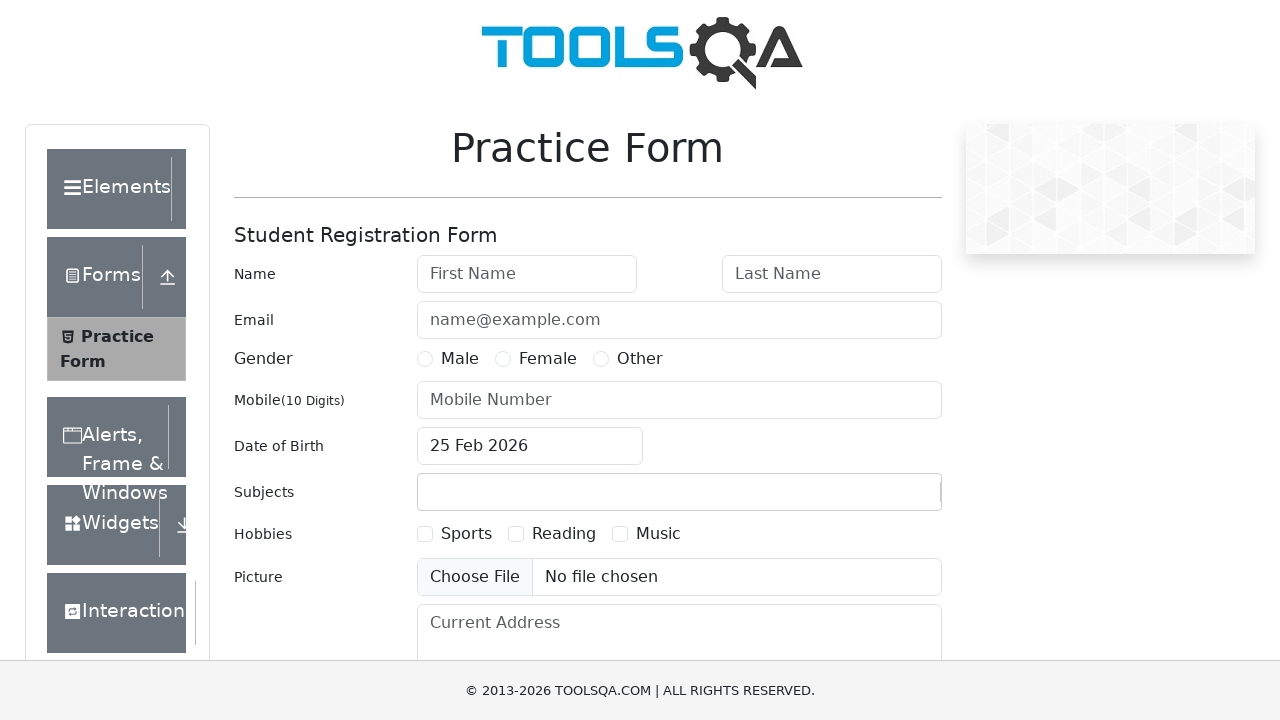

Clicked on first name field at (527, 274) on #firstName
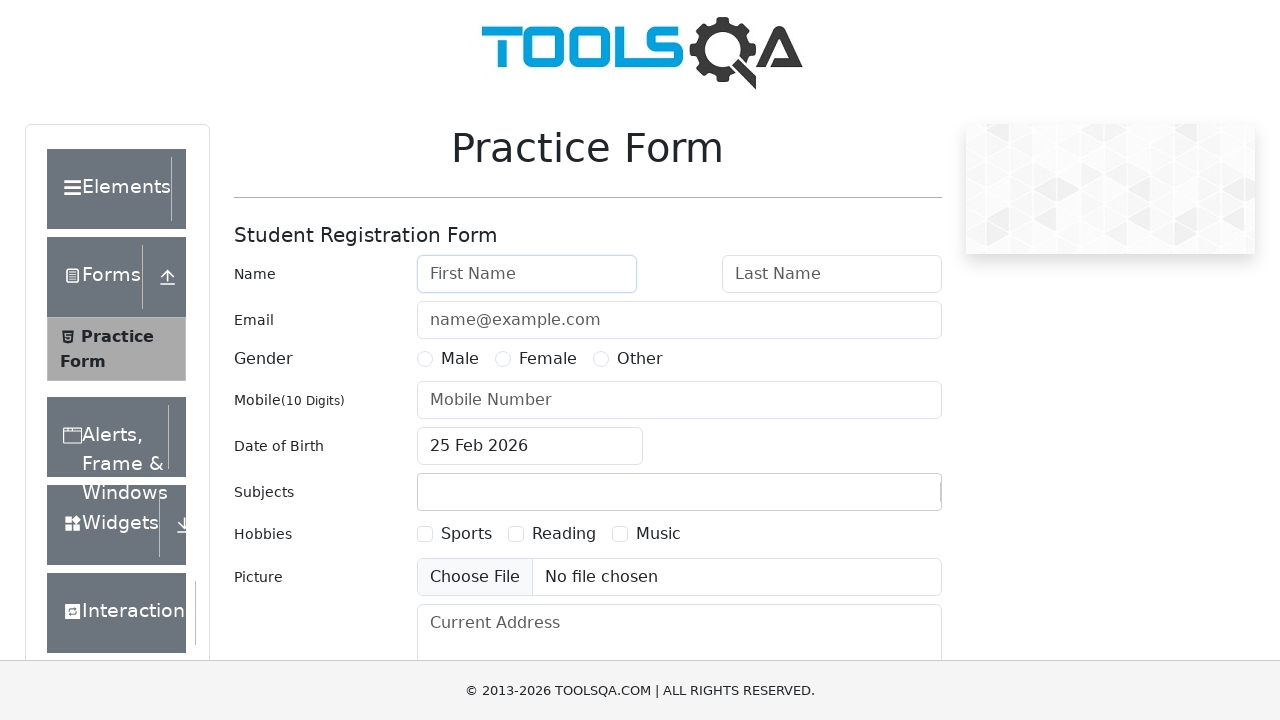

Filled first name field with 'Rahadian' on #firstName
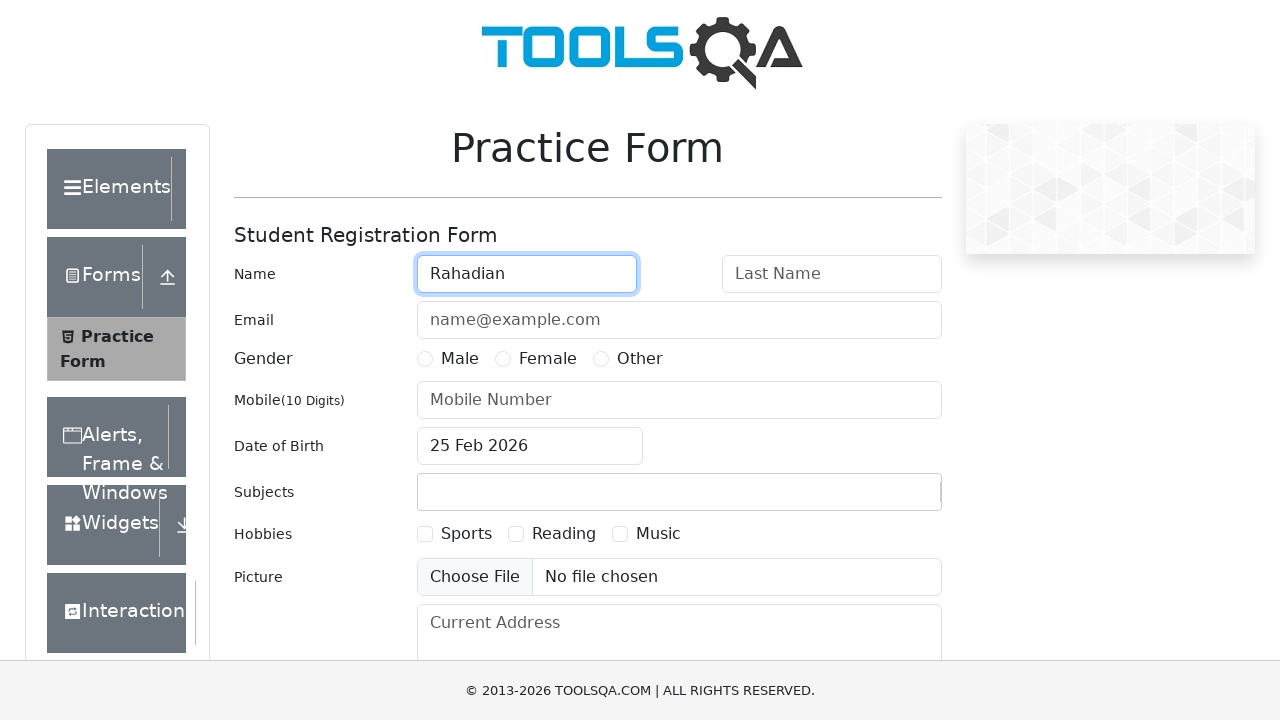

Clicked on last name field at (832, 274) on #lastName
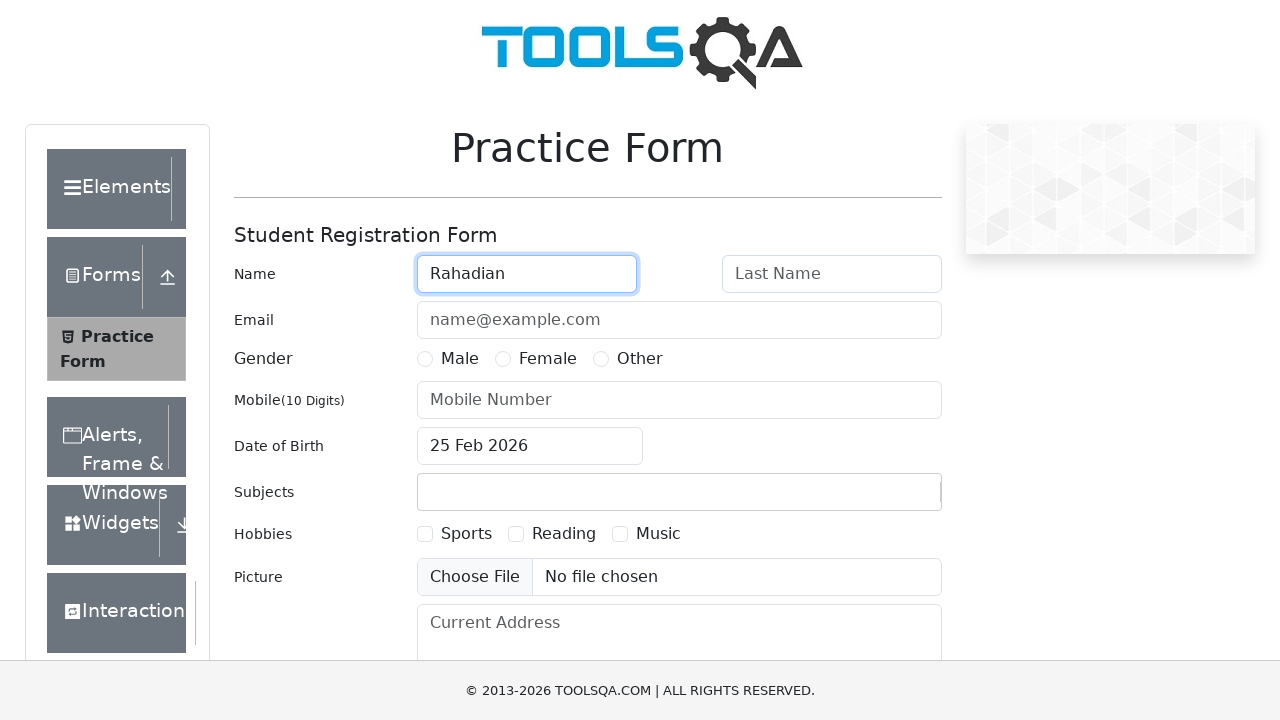

Filled last name field with 'Wibisono' on #lastName
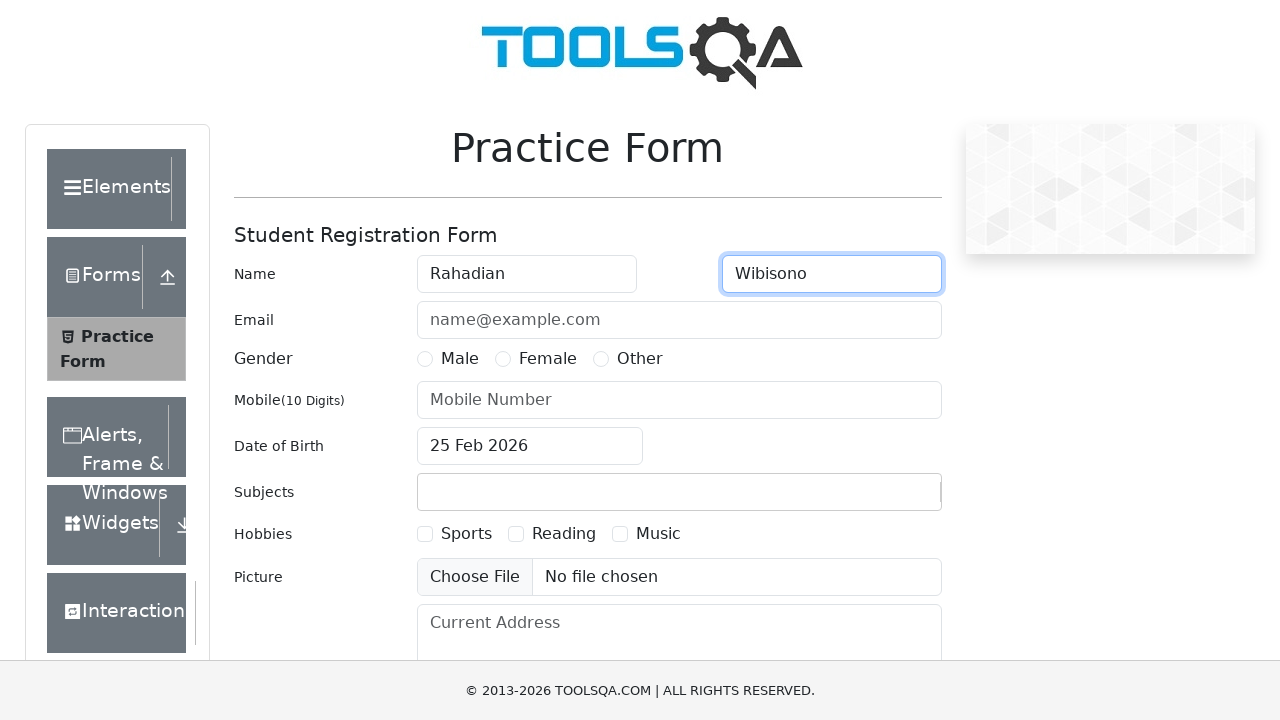

Clicked on email field at (679, 320) on #userEmail
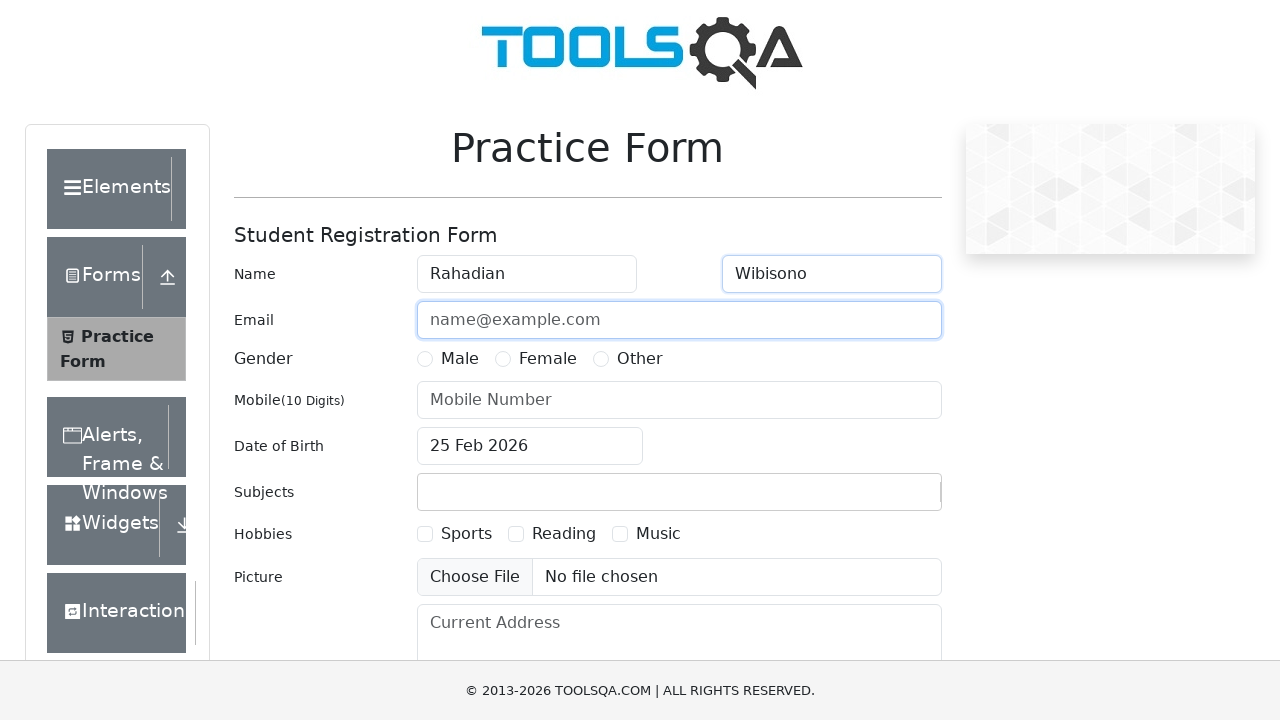

Filled email field with 'radi.wib@gmail.com' on #userEmail
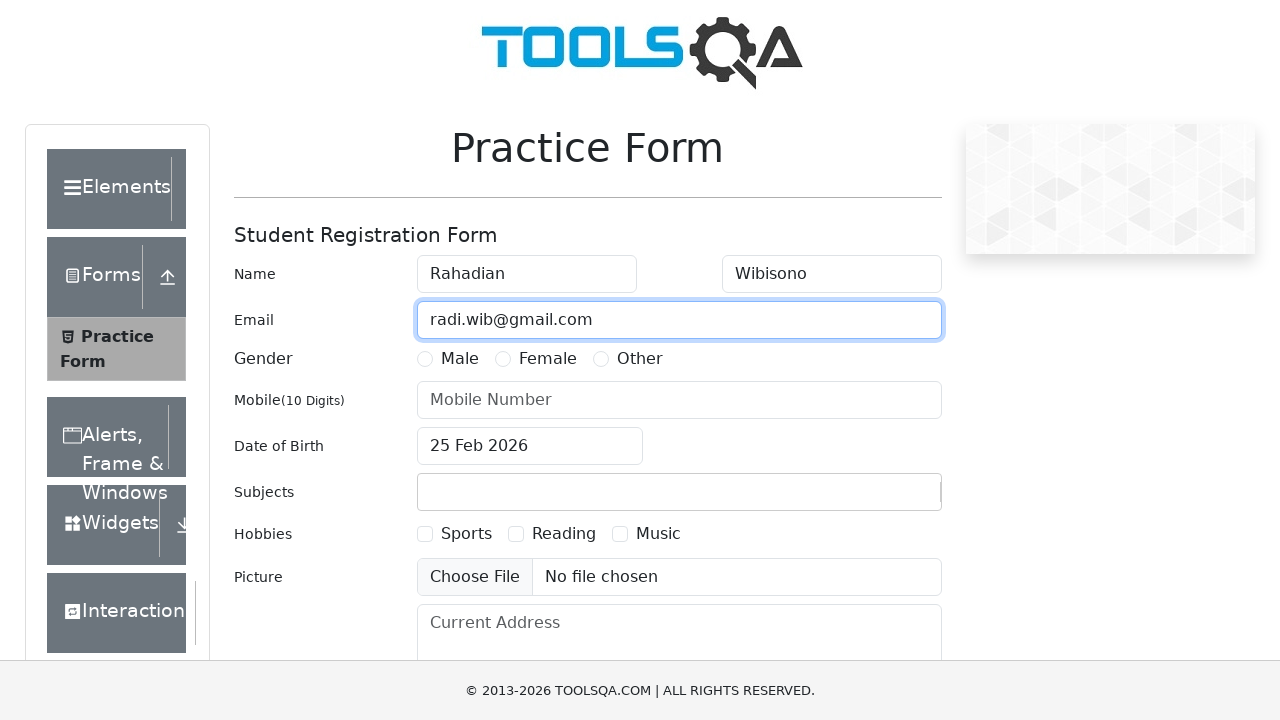

Selected Male gender option at (460, 359) on label[for='gender-radio-1']
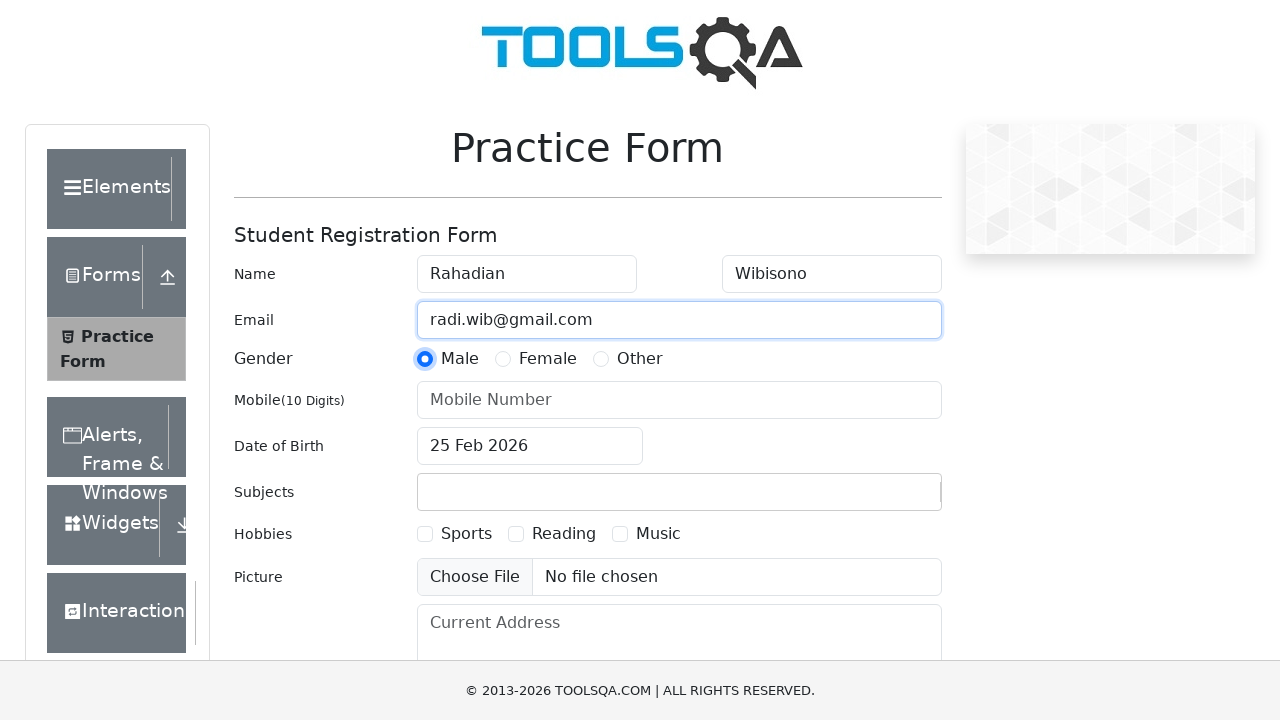

Clicked on phone number field at (679, 400) on #userNumber
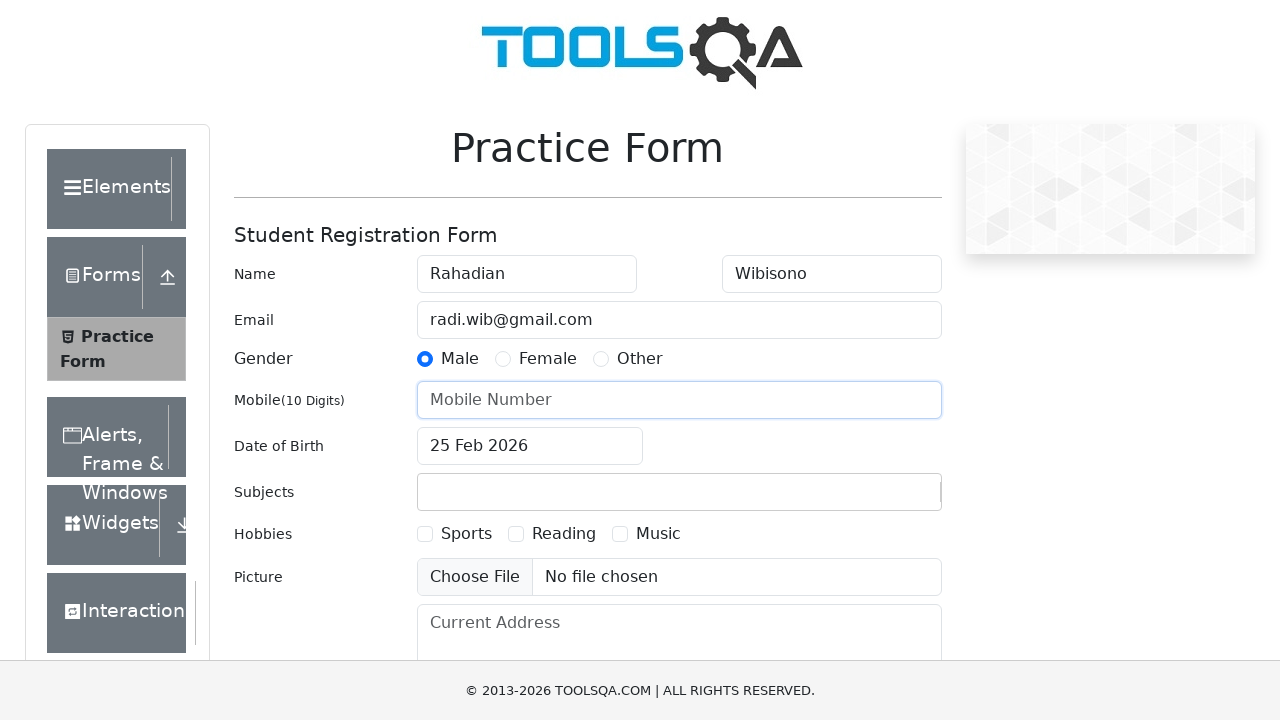

Filled phone number field with '112233445566' on #userNumber
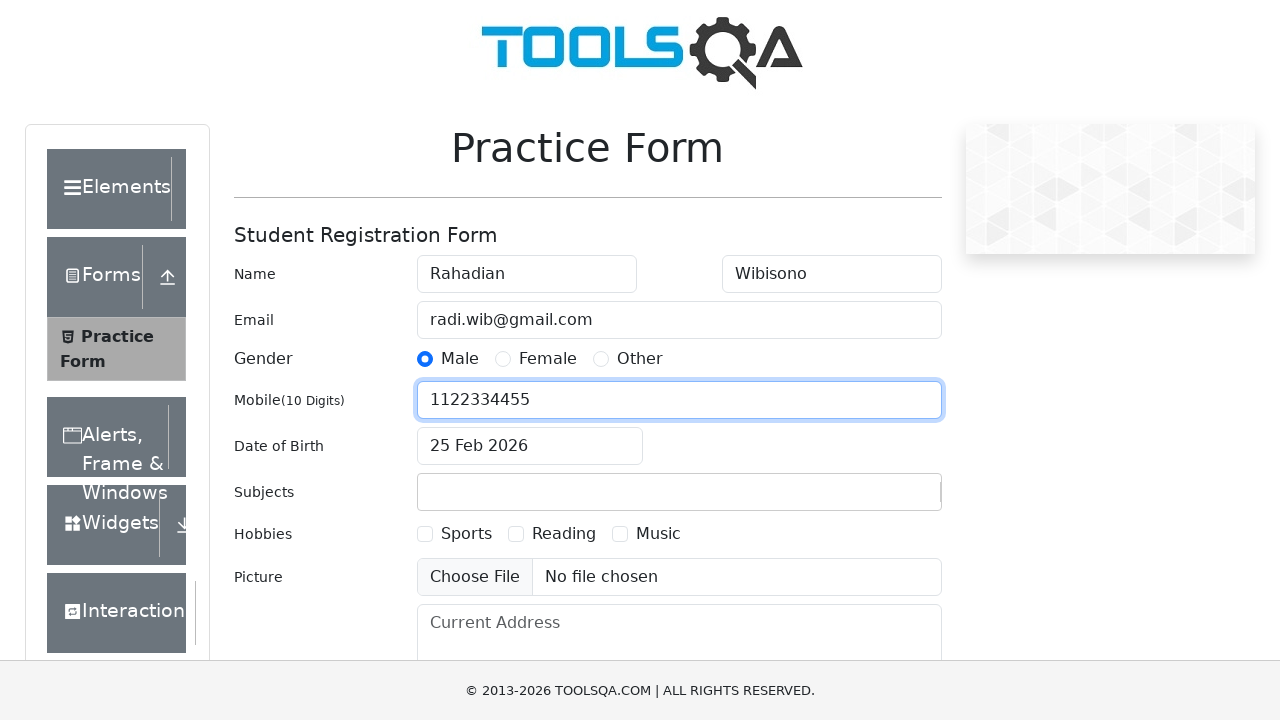

Clicked on date of birth field at (530, 446) on #dateOfBirthInput
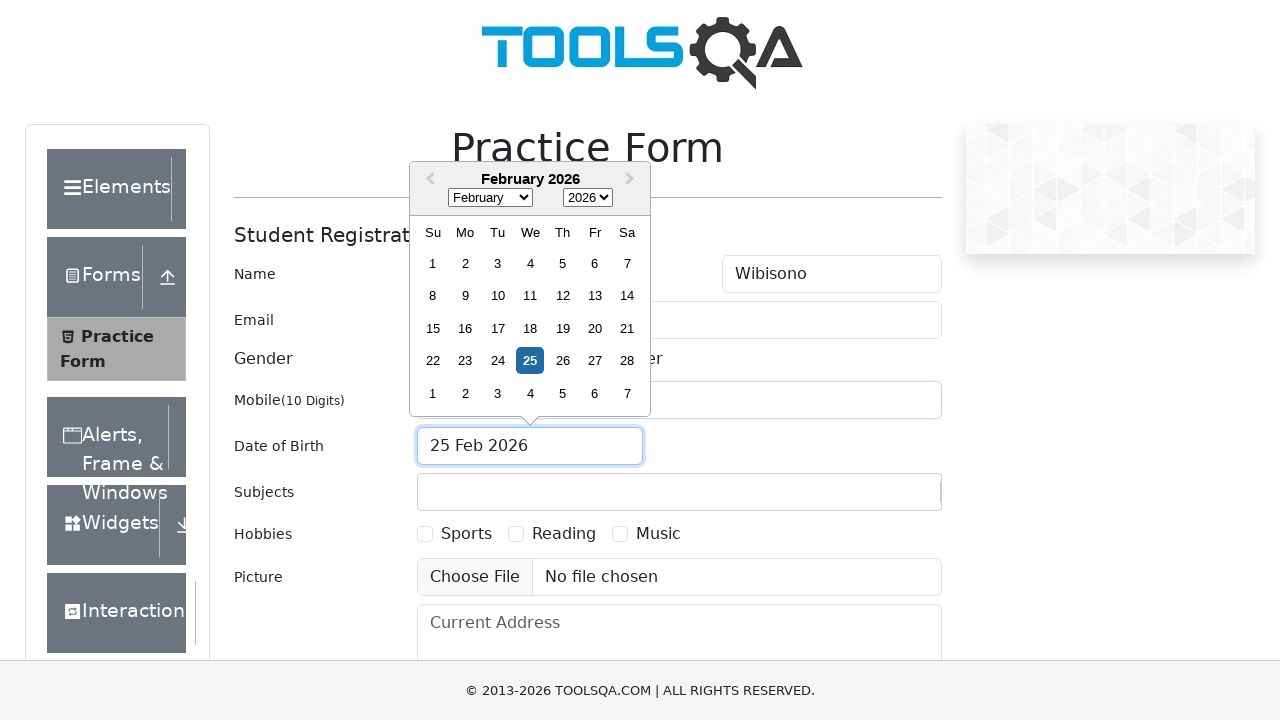

Selected all text in date field
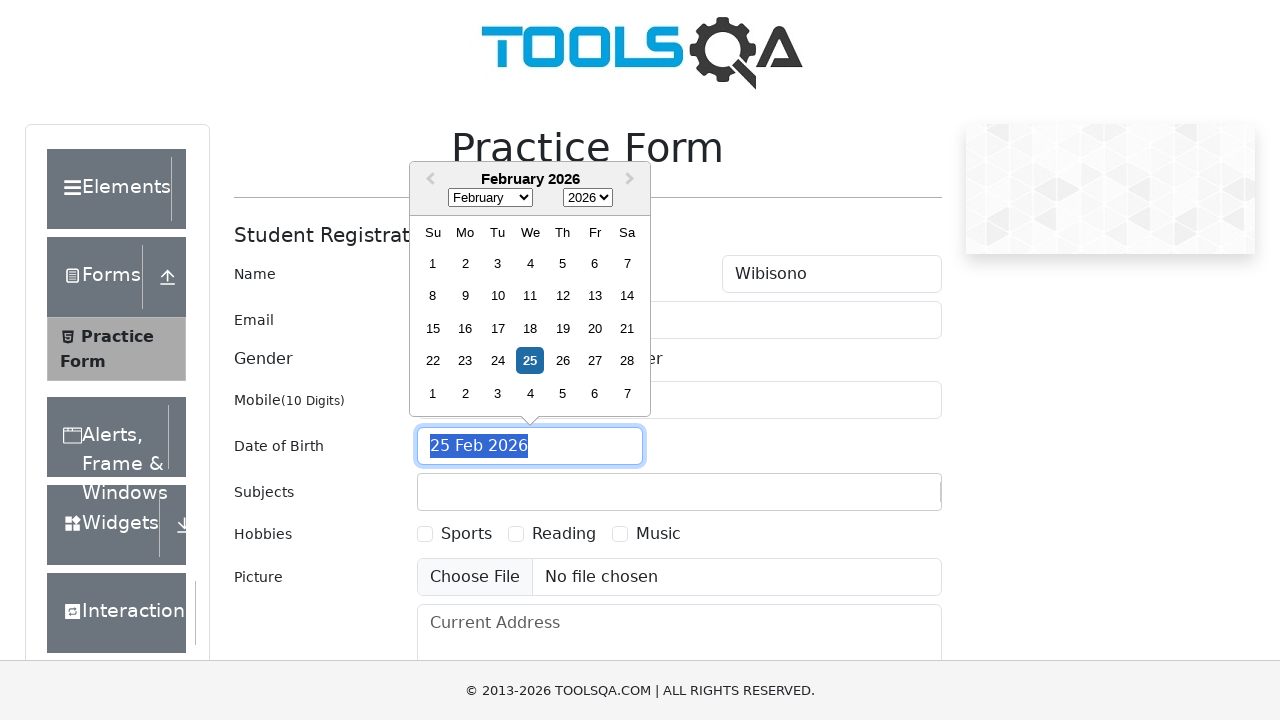

Entered date of birth '29 Nov 2021'
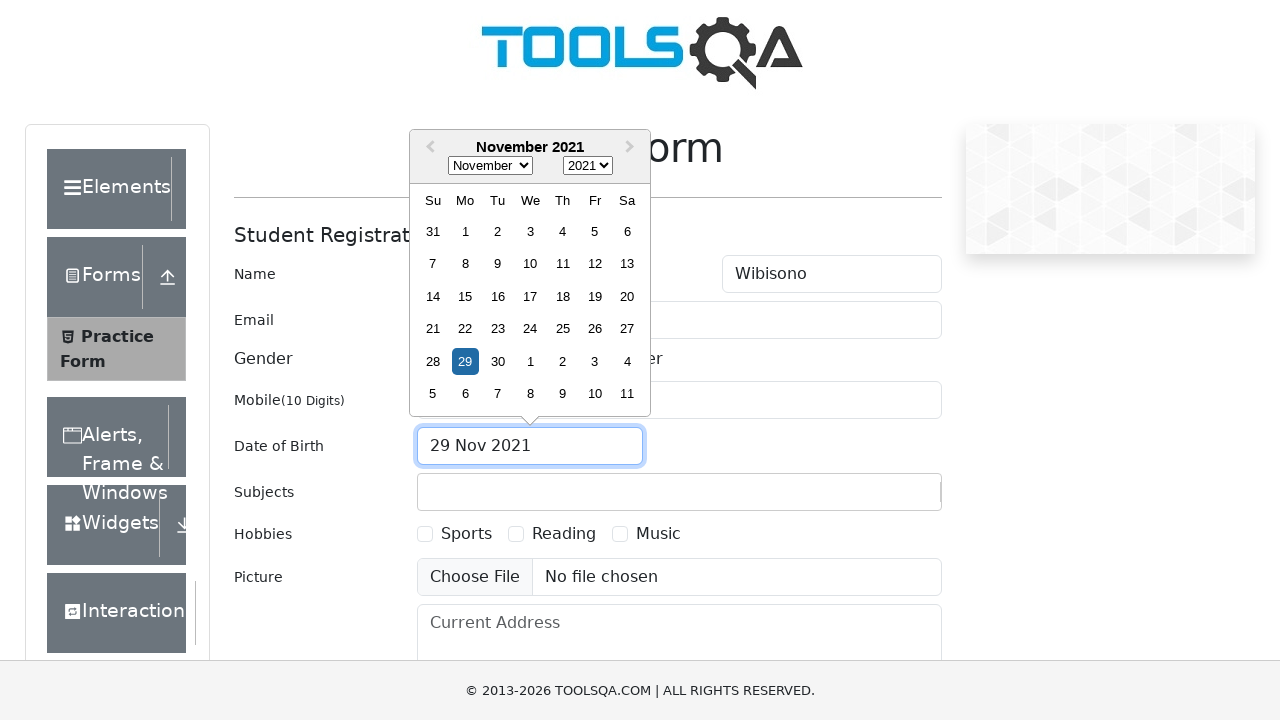

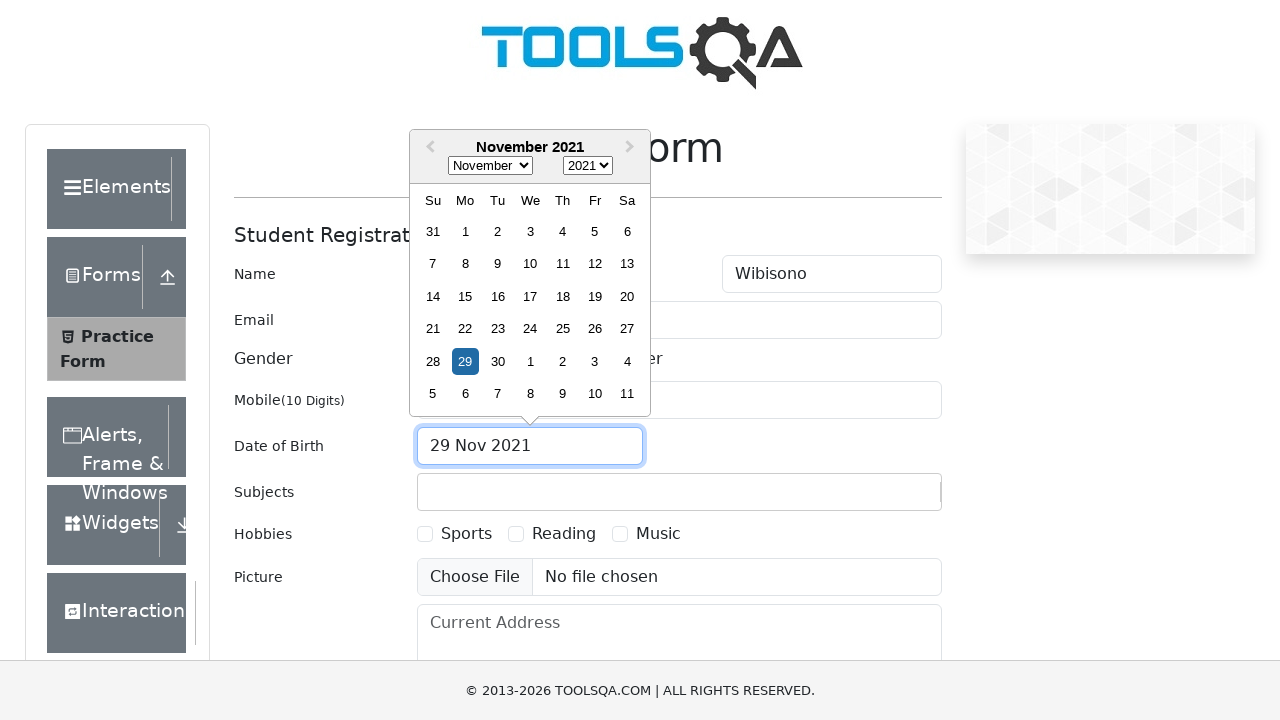